Tests navigation from the computers category page to the notebooks subcategory by clicking on the "Ноутбуки" (Notebooks) link.

Starting URL: https://shop.by/kompyutery/

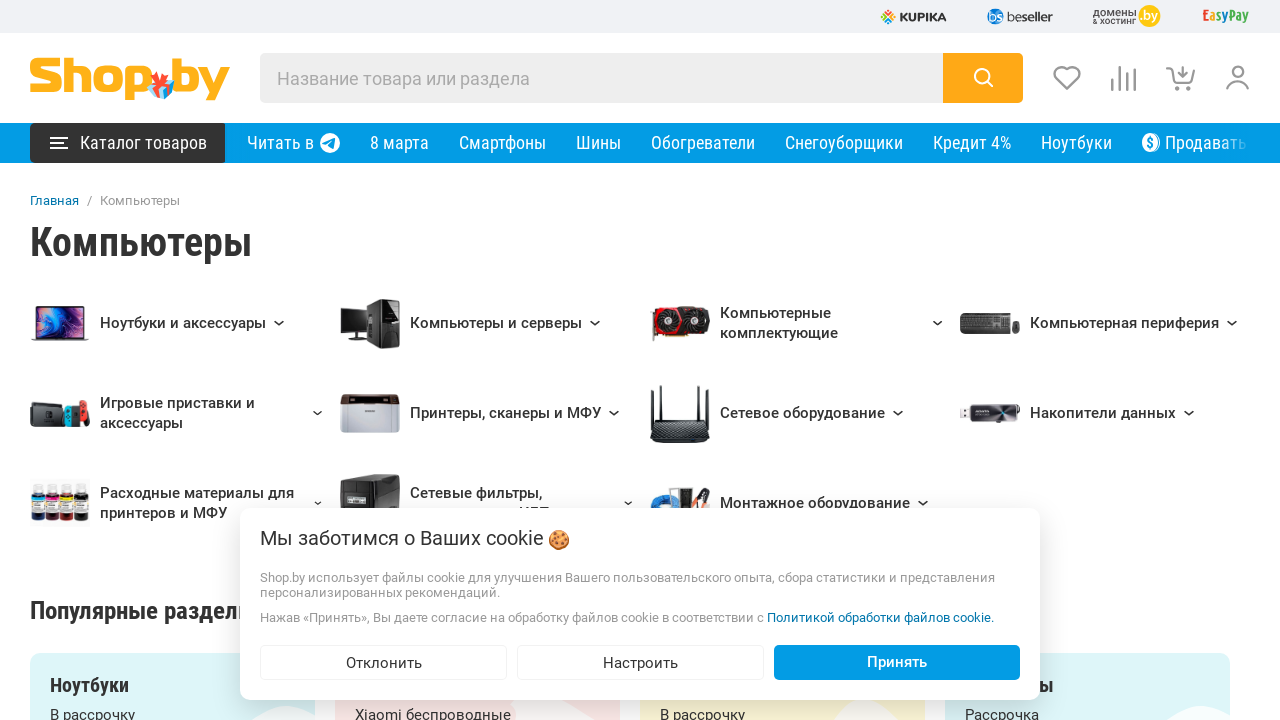

Clicked on 'Ноутбуки' (Notebooks) link at (1076, 142) on a:has-text('Ноутбуки')
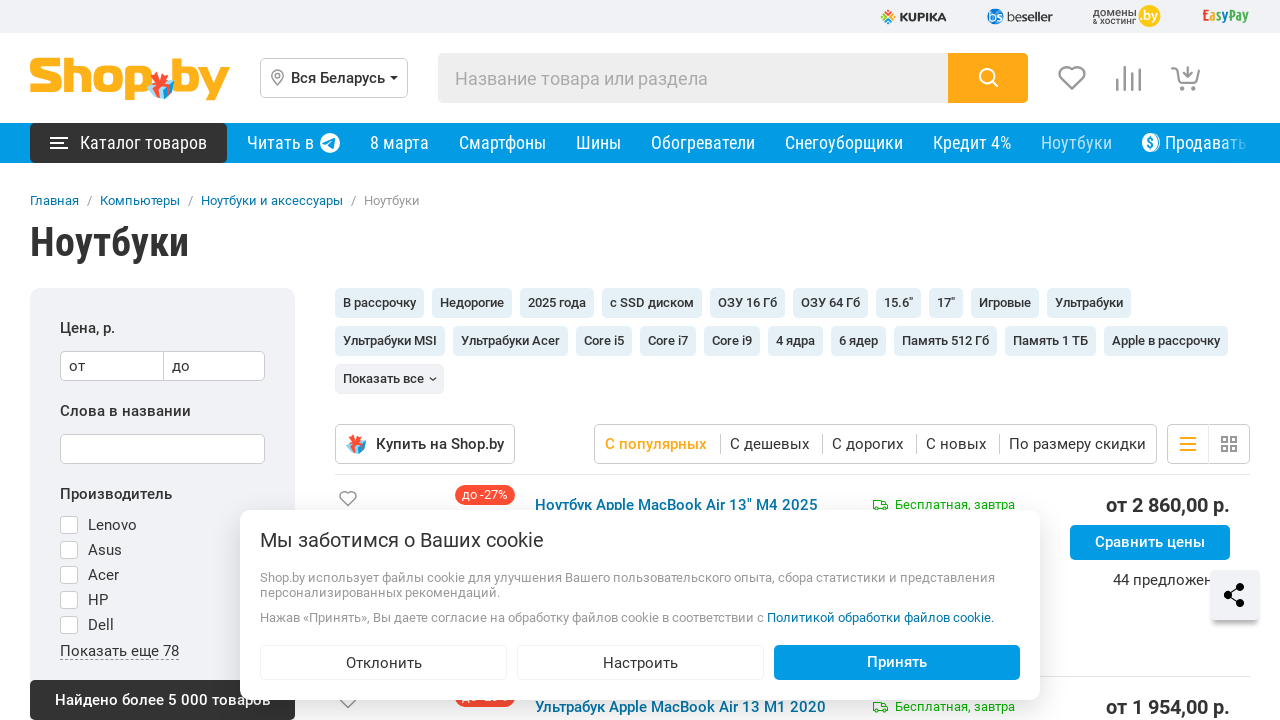

Navigation to Notebooks subcategory completed
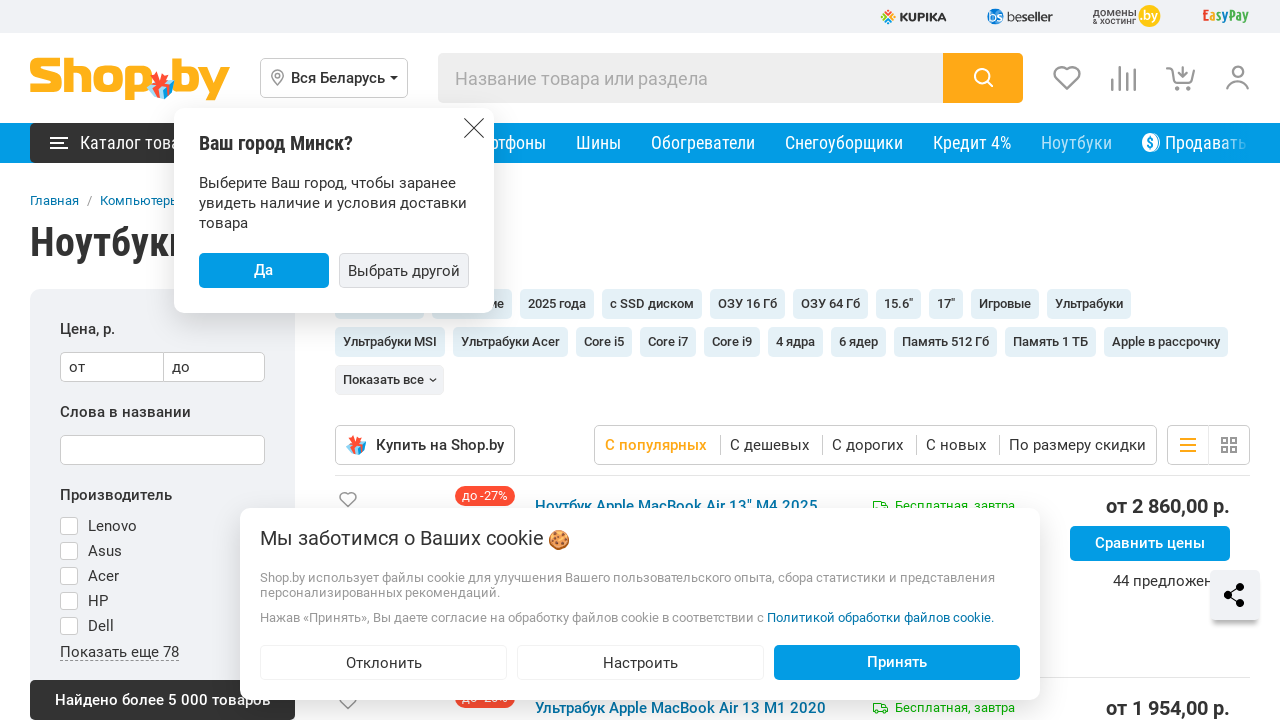

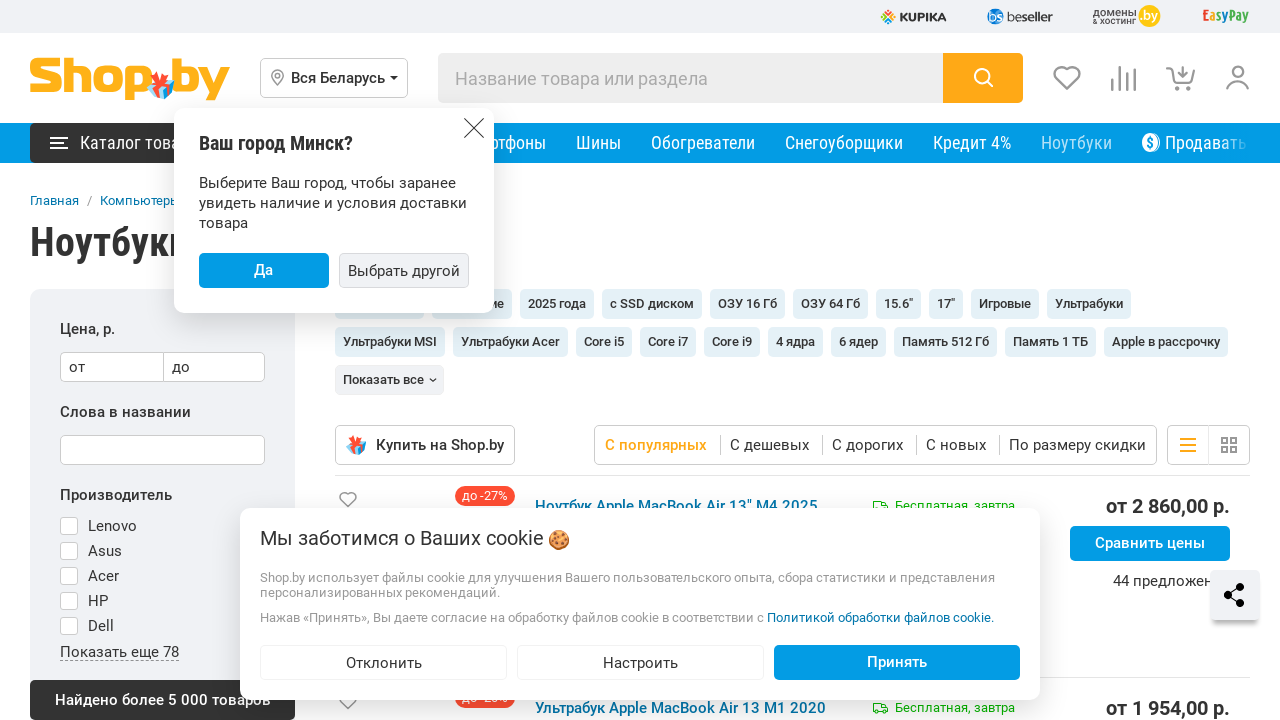